Tests typing functionality by filling an input field with search terms

Starting URL: https://danube-webshop.herokuapp.com/

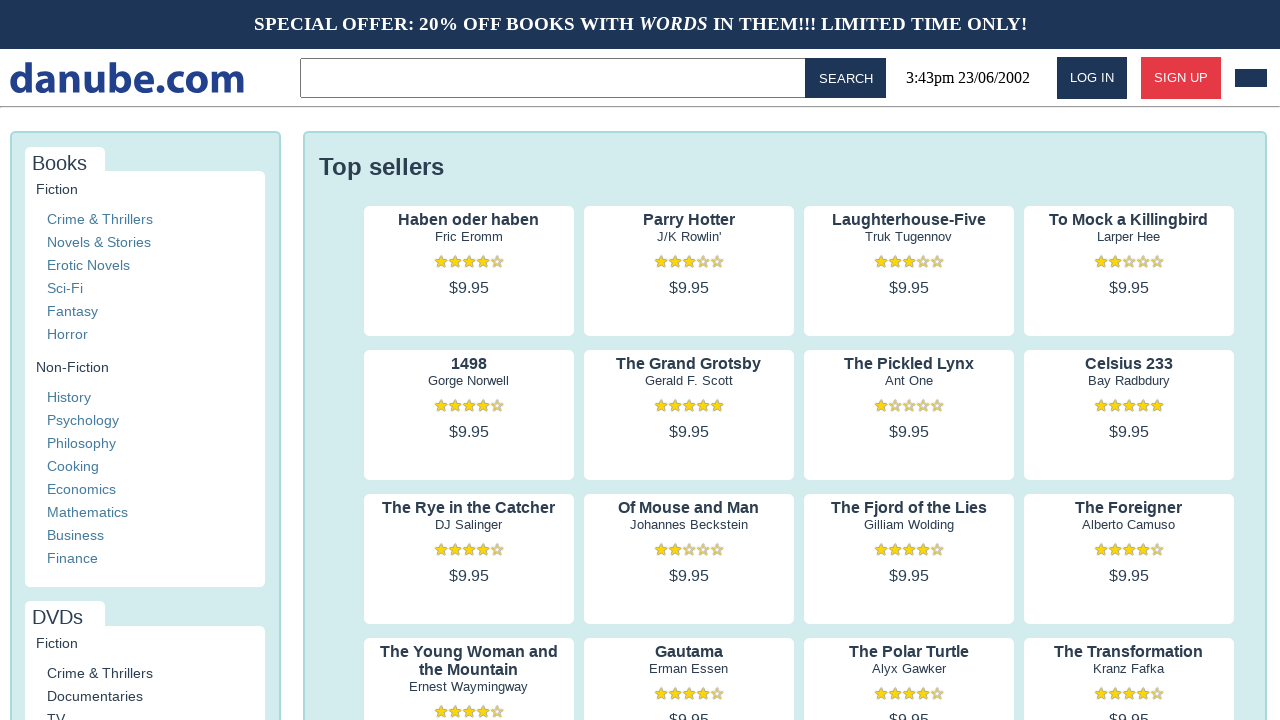

Filled input field with search term 'vintage leather jacket' on input
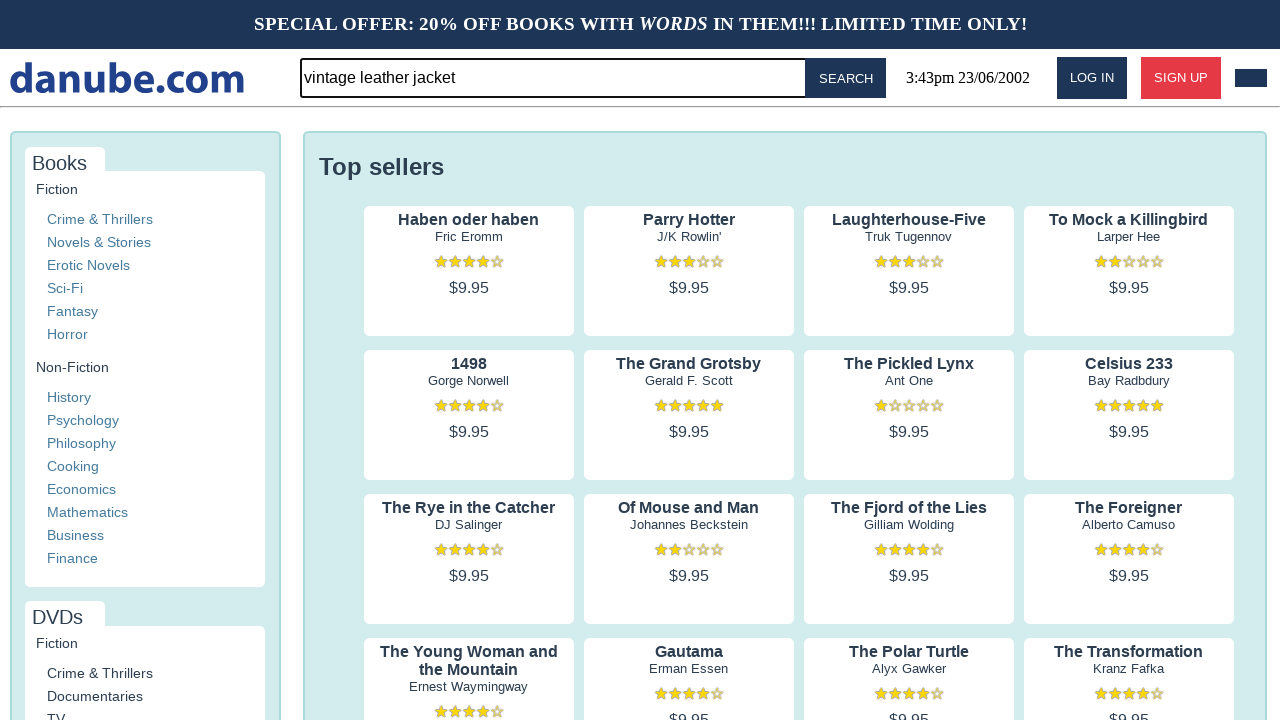

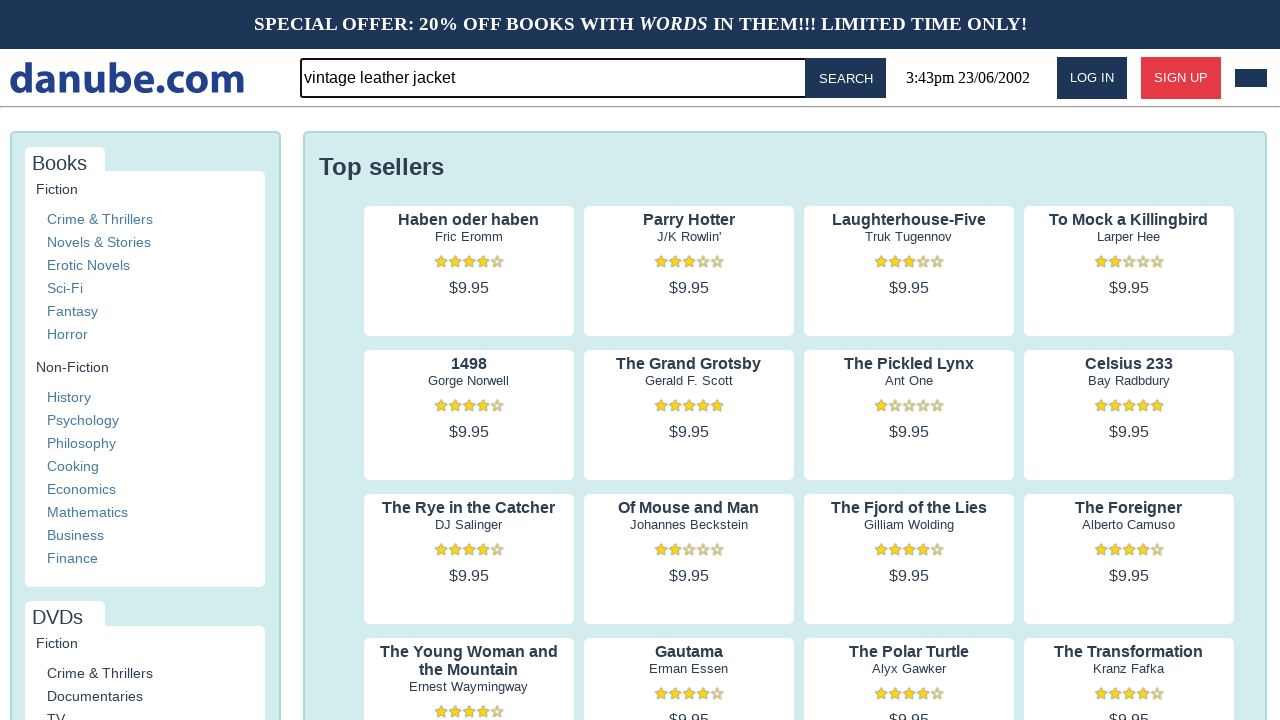